Navigates to a Stepik lesson page, fills in an answer in a textarea field, and clicks the submit button to submit the answer.

Starting URL: https://stepik.org/lesson/25969/step/12

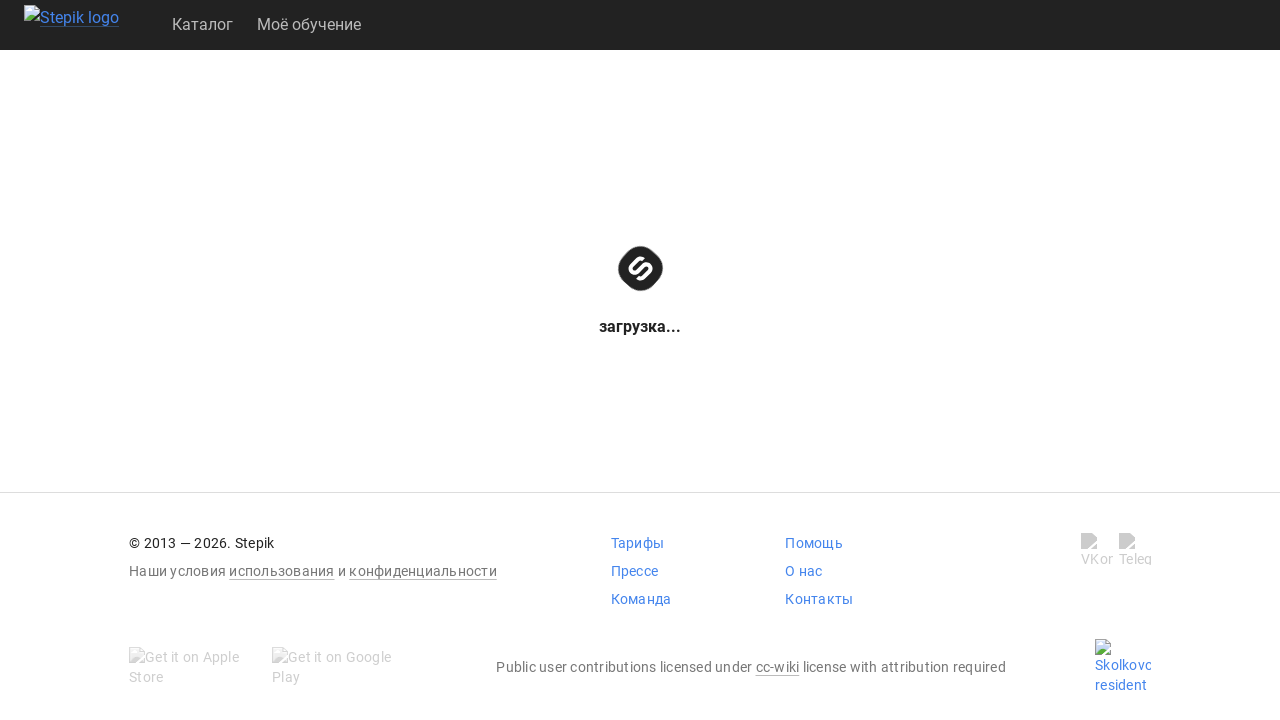

Lesson page loaded and network became idle
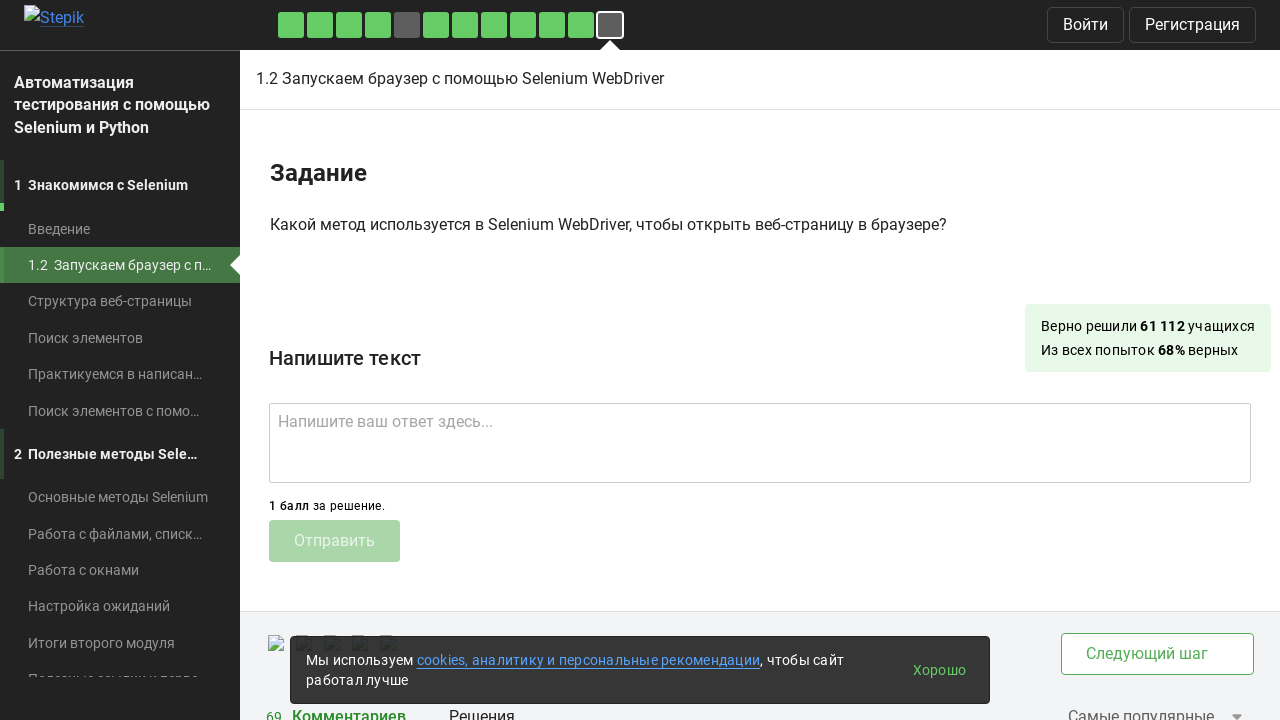

Filled textarea field with answer 'get()' on textarea
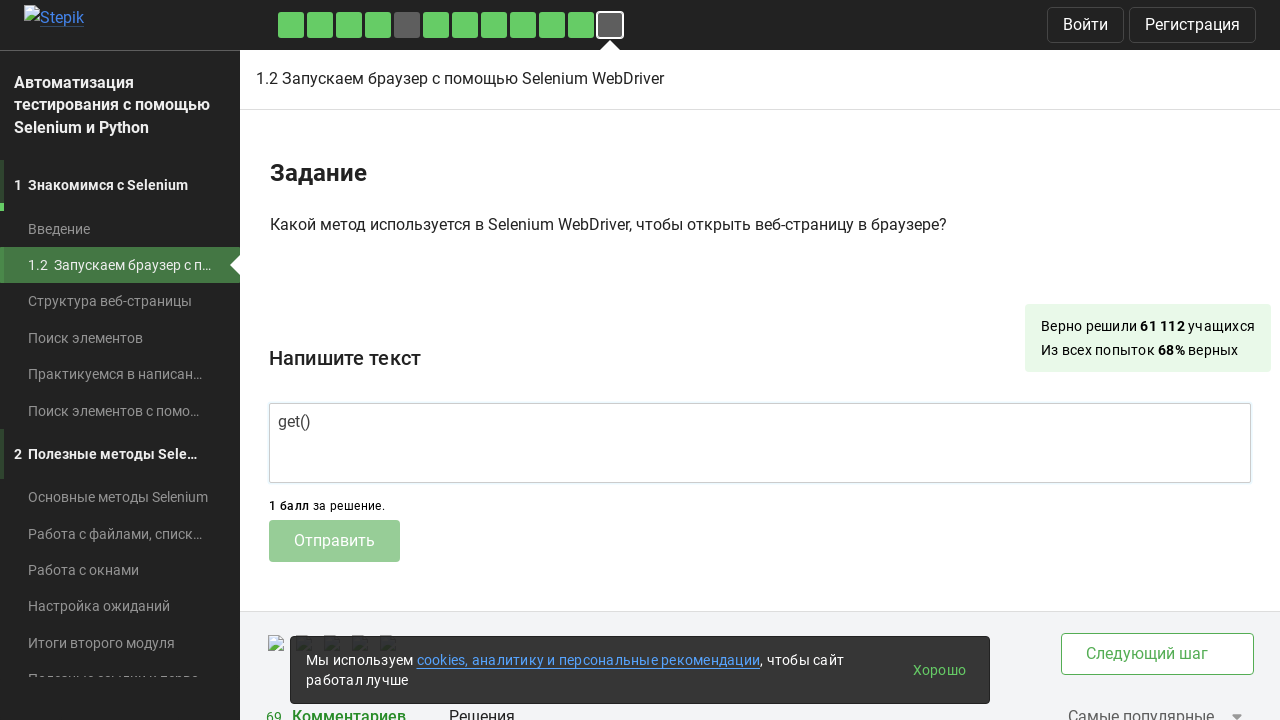

Clicked submit button to submit the answer at (334, 541) on .submit-submission
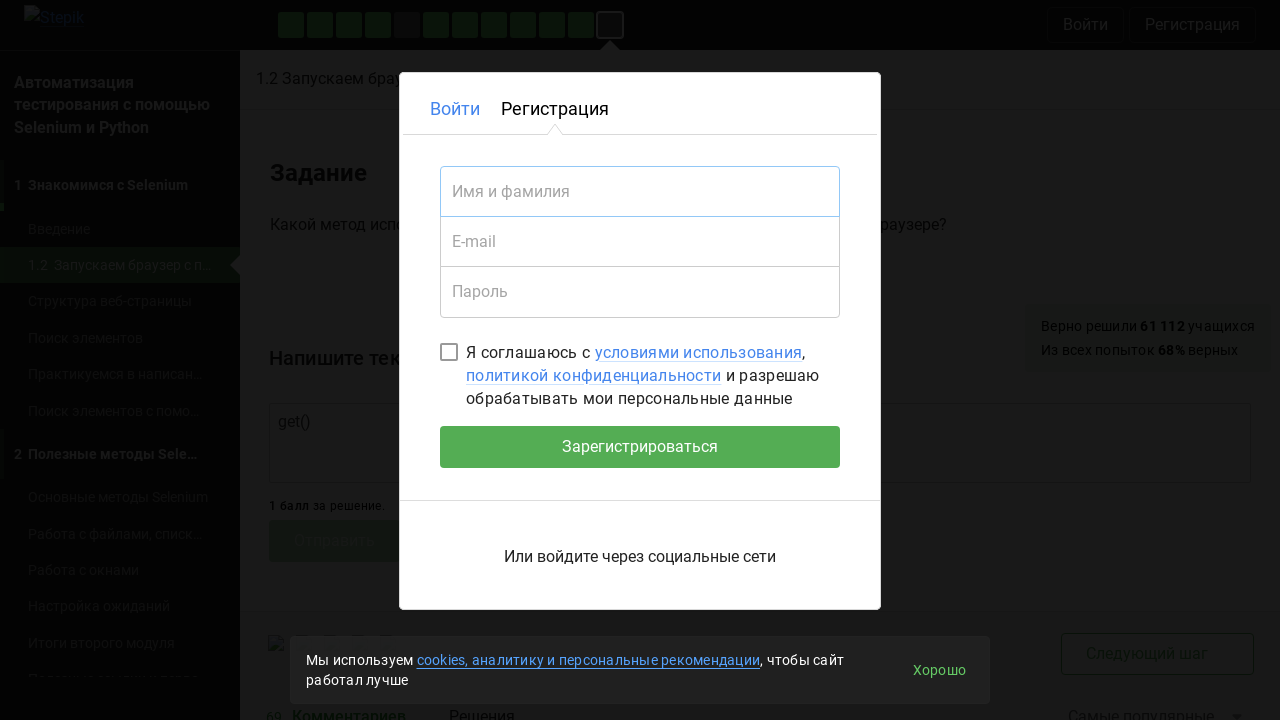

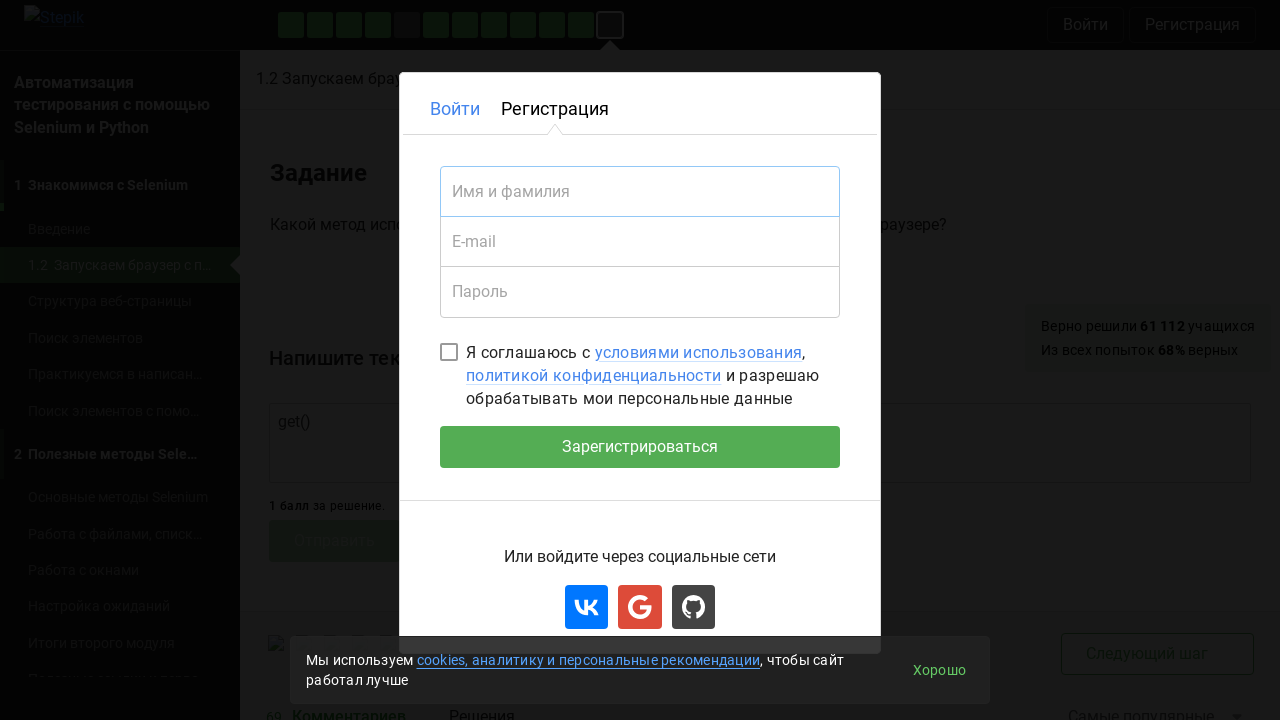